Searches for a product on Target.com using a parameterized search term

Starting URL: https://www.target.com/

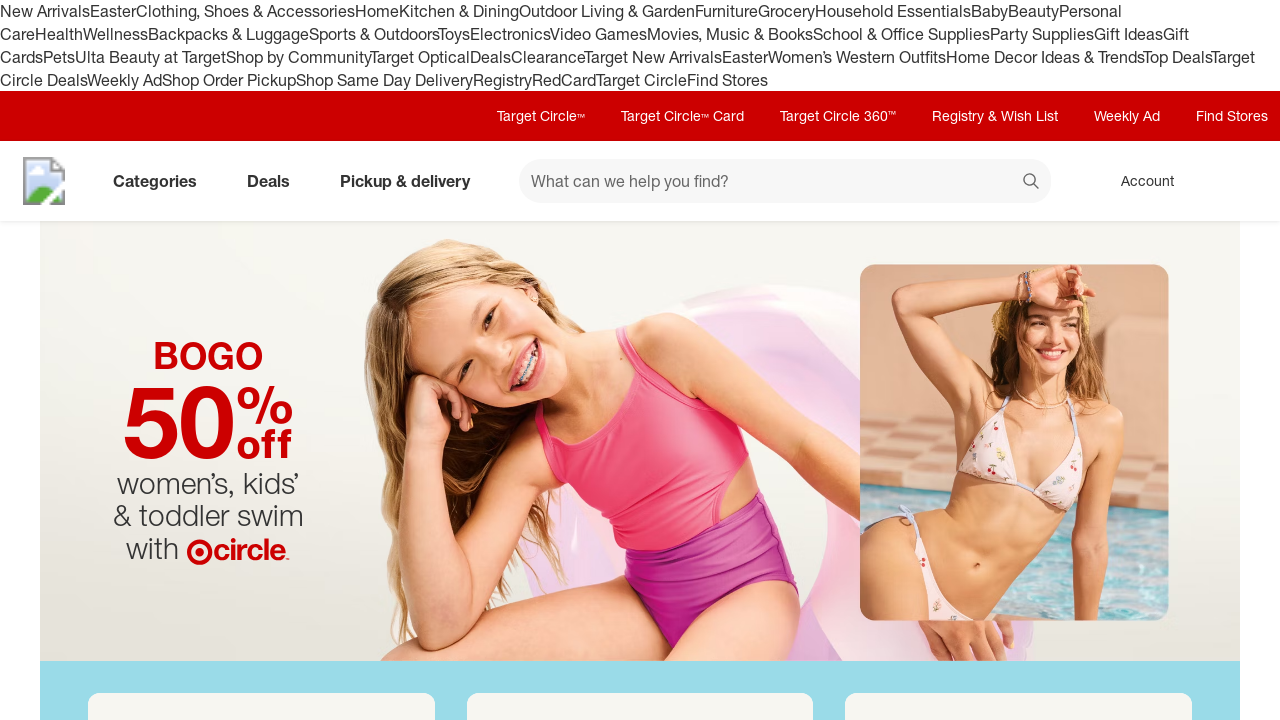

Filled search field with 'laptop' on #search
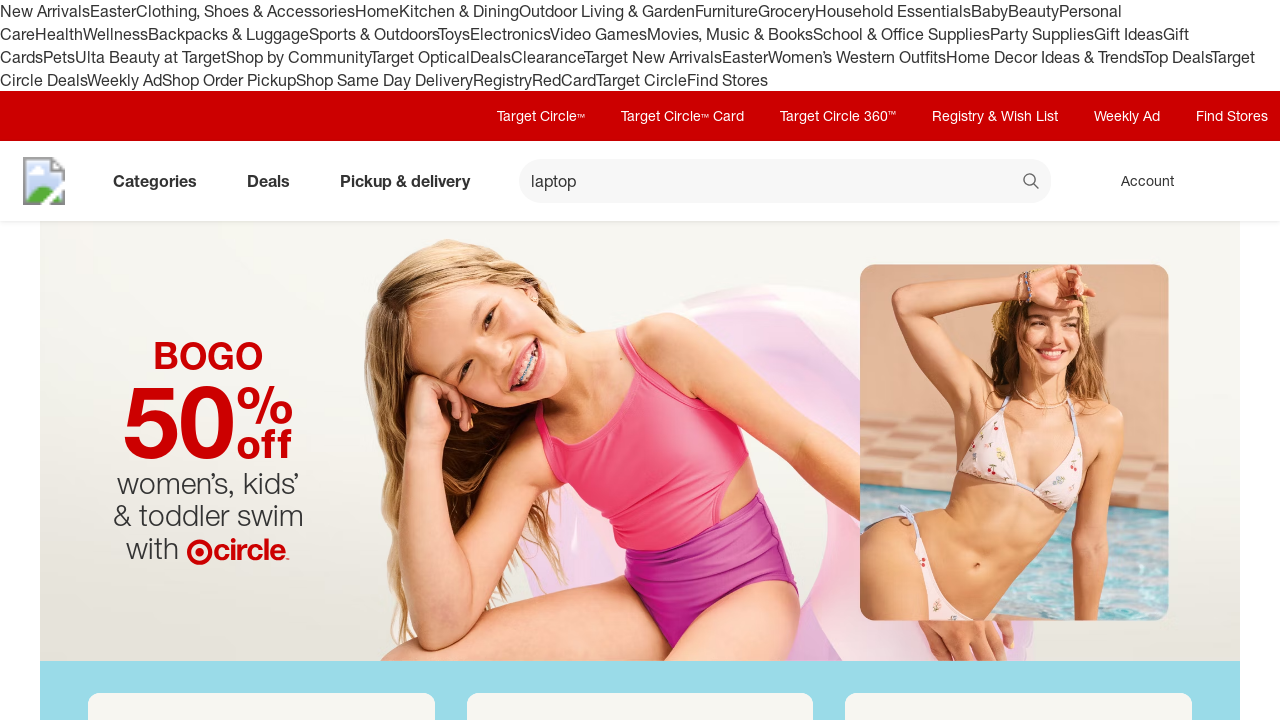

Clicked search button to search for laptop at (1032, 183) on button[data-test='@web/Search/SearchButton']
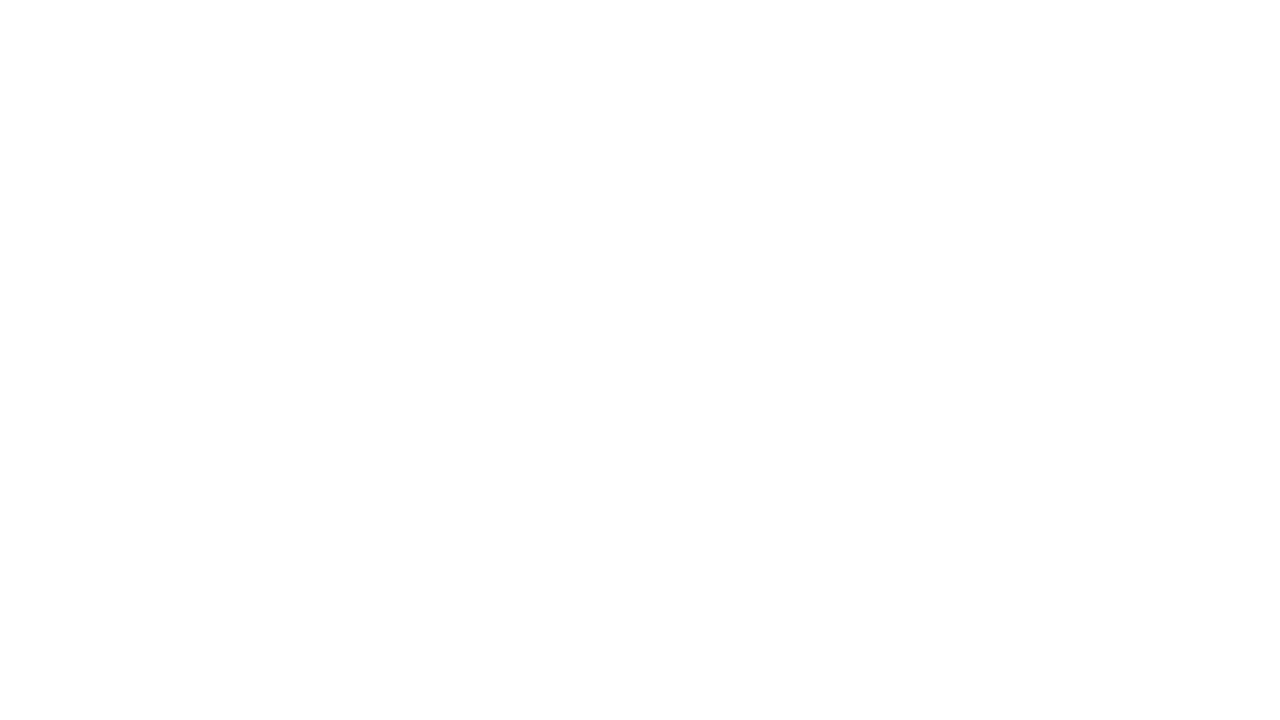

Waited for search results to load
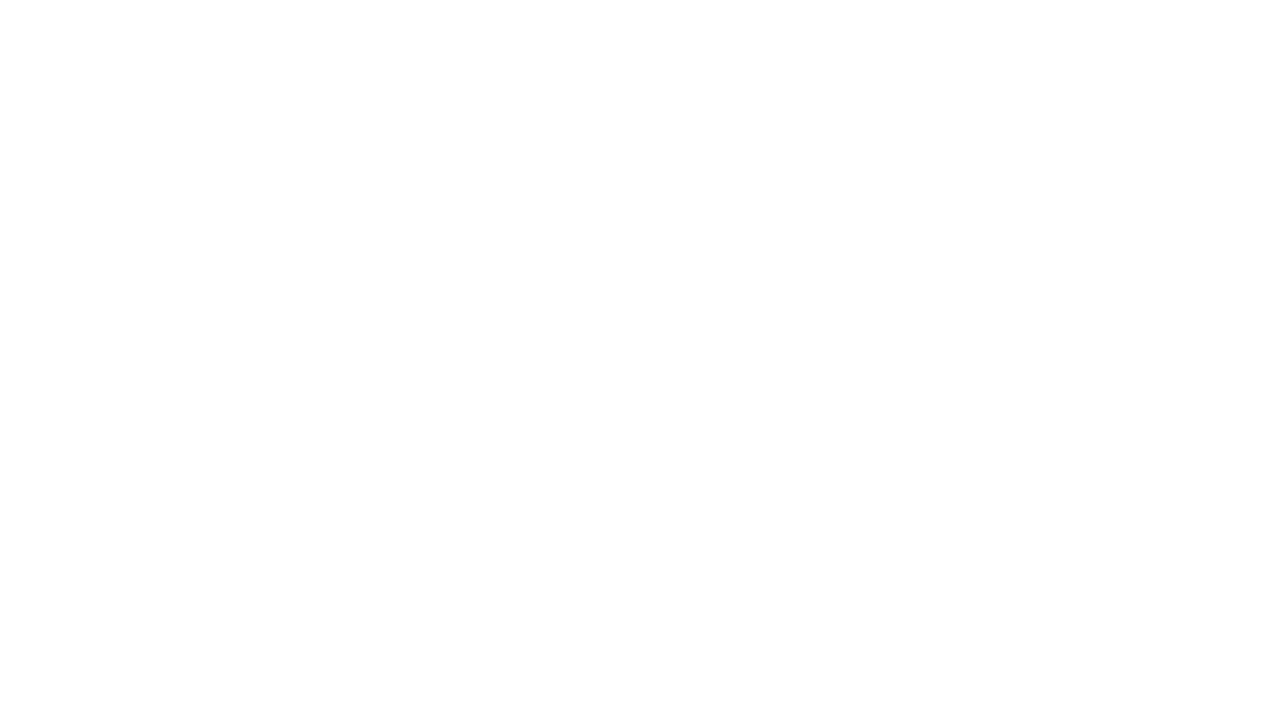

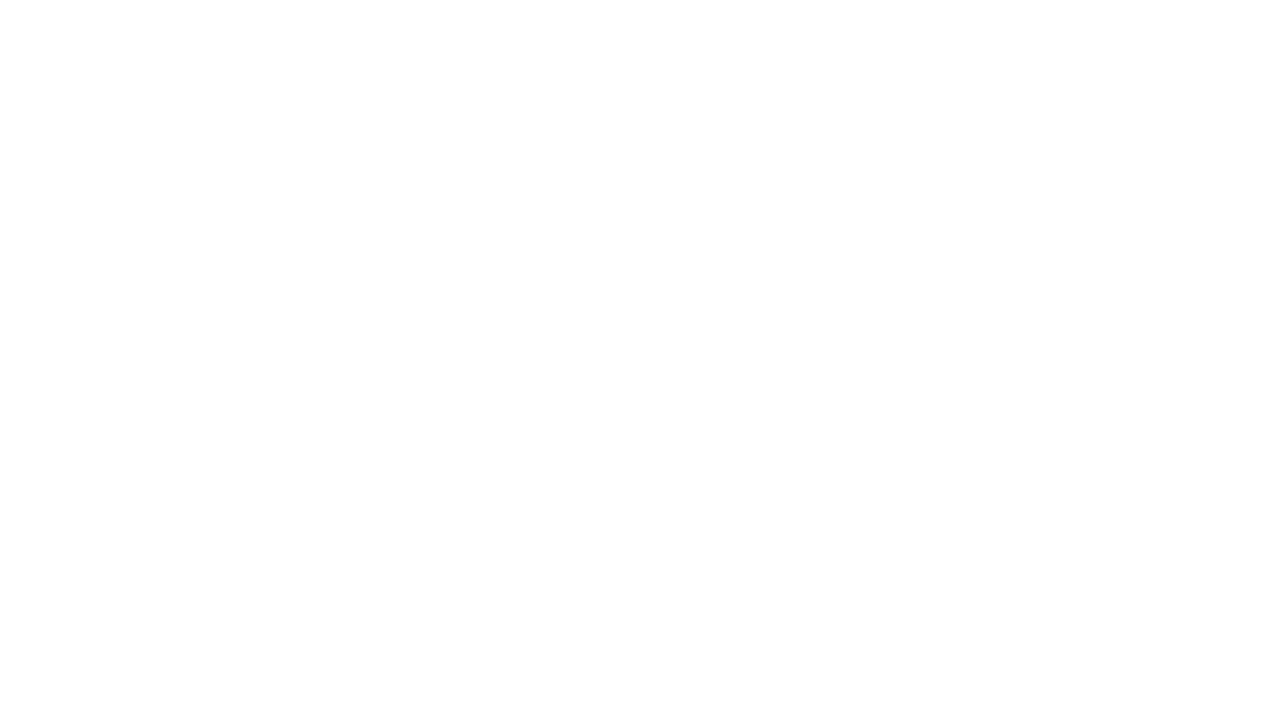